Tests a flight booking form by filling in travel details including origin/destination, passenger count, and various dropdown selections

Starting URL: https://rahulshettyacademy.com/dropdownsPractise/

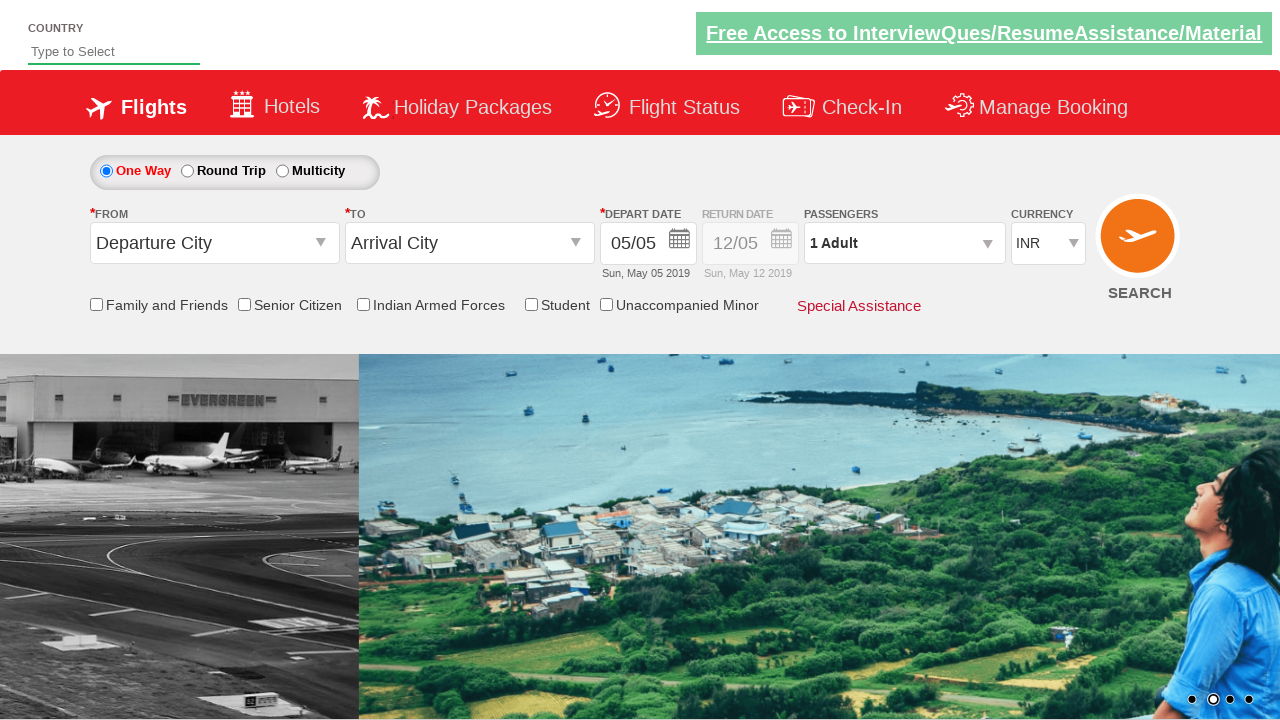

Filled autocomplete field with 'ind' for country selection on #autosuggest
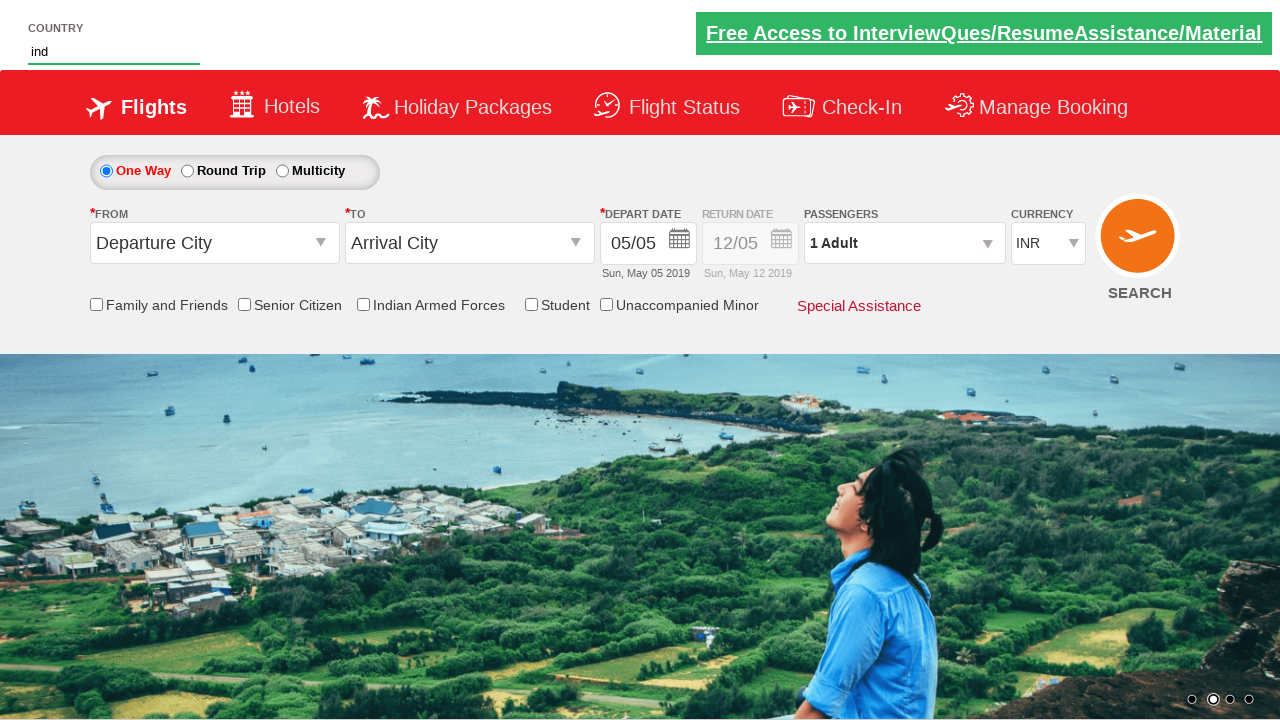

Waited 3 seconds for autocomplete suggestions to load
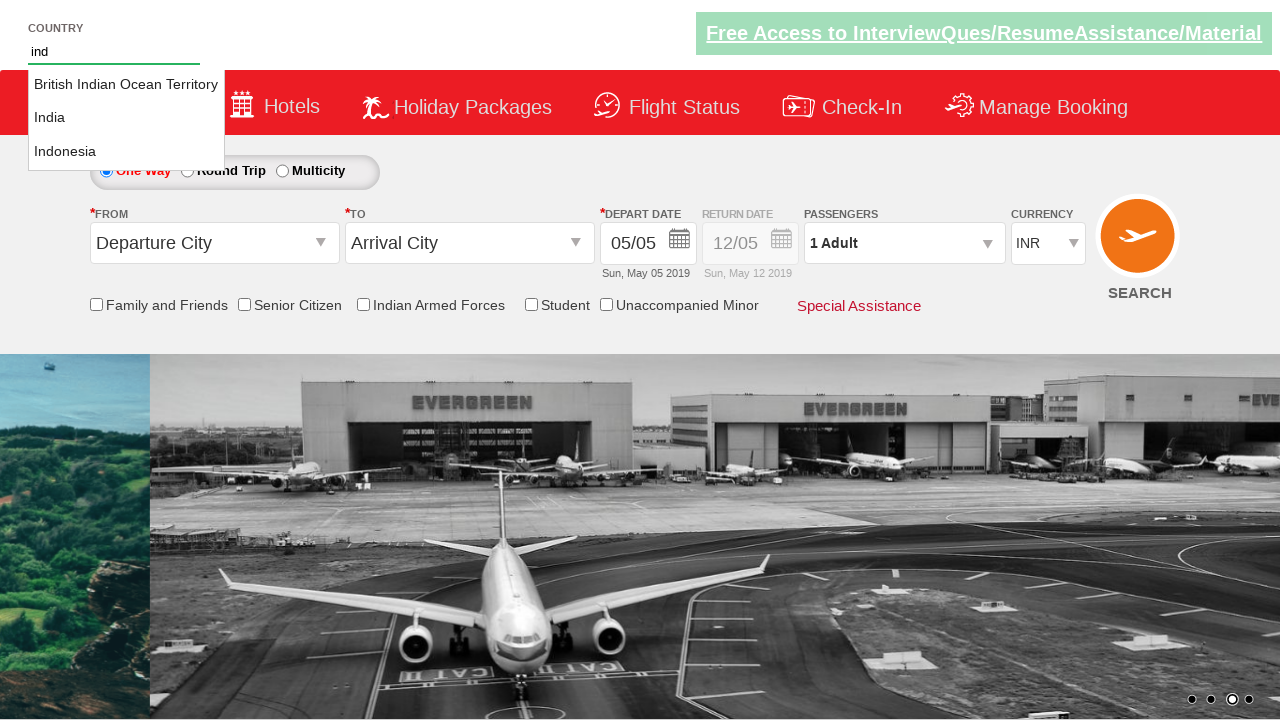

Located all autocomplete suggestion options
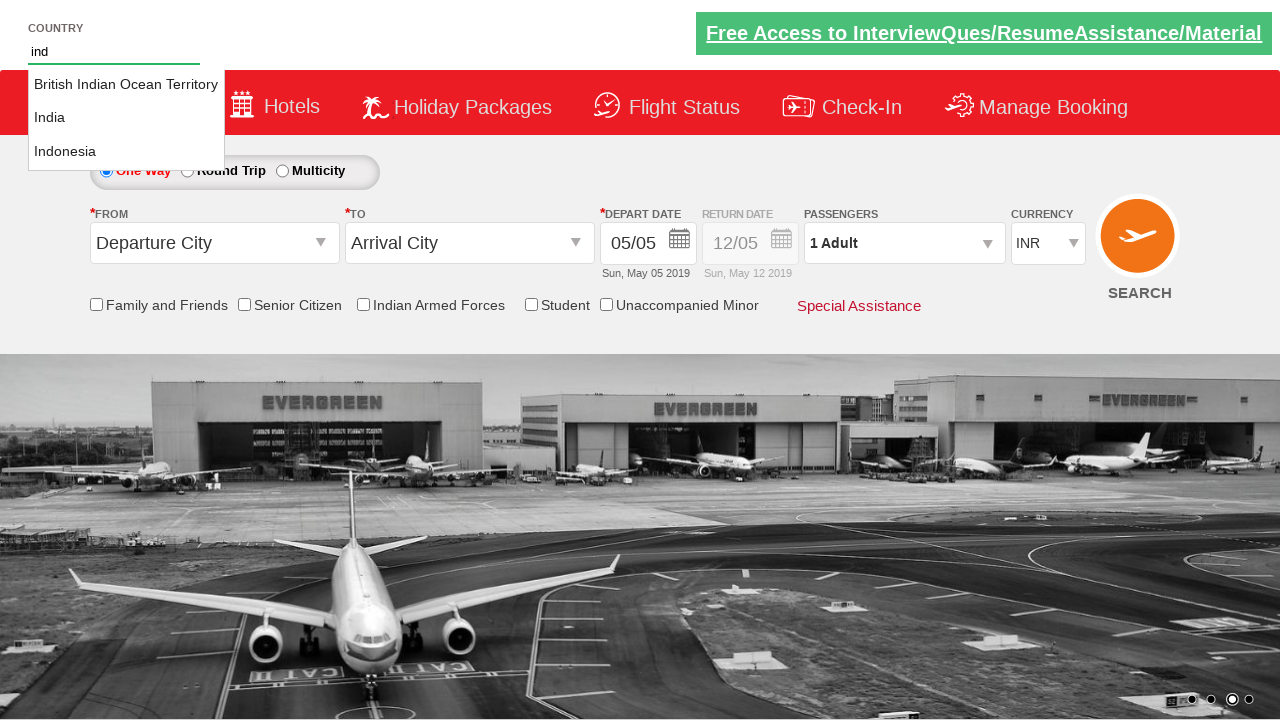

Selected 'India' from autocomplete suggestions at (126, 118) on li[class='ui-menu-item'] a >> nth=1
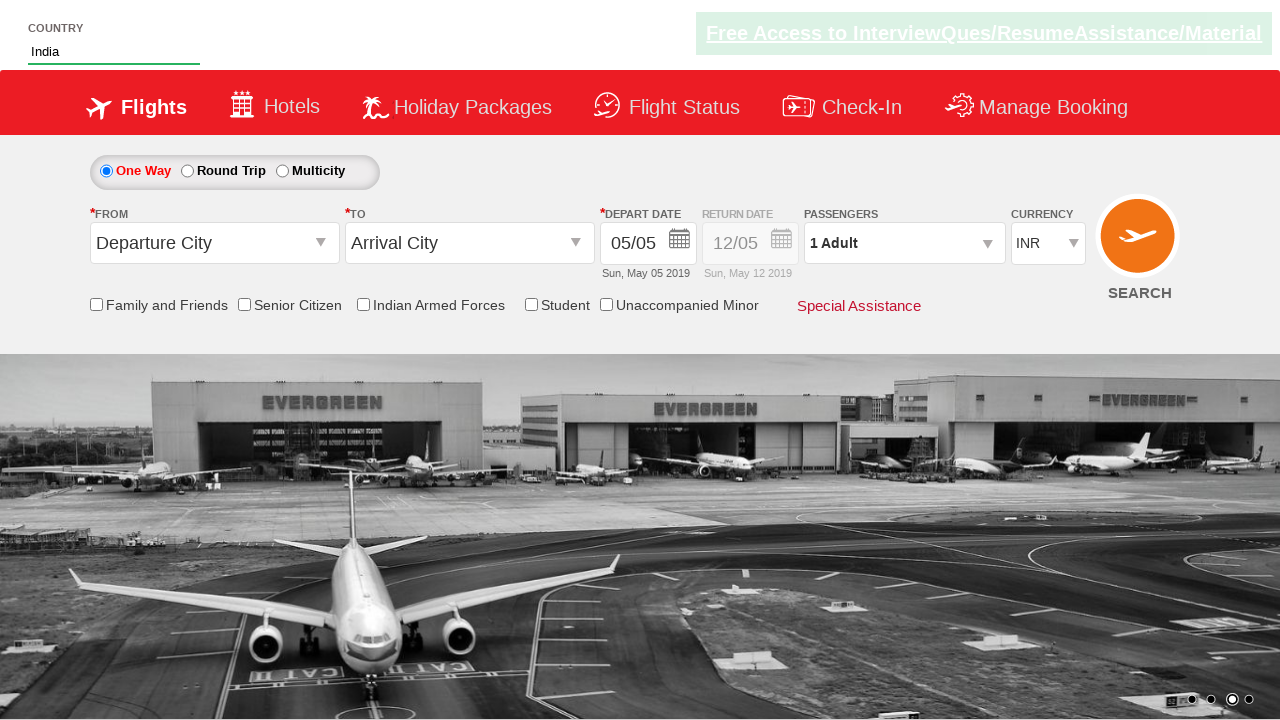

Clicked origin station dropdown at (214, 243) on #ctl00_mainContent_ddl_originStation1_CTXT
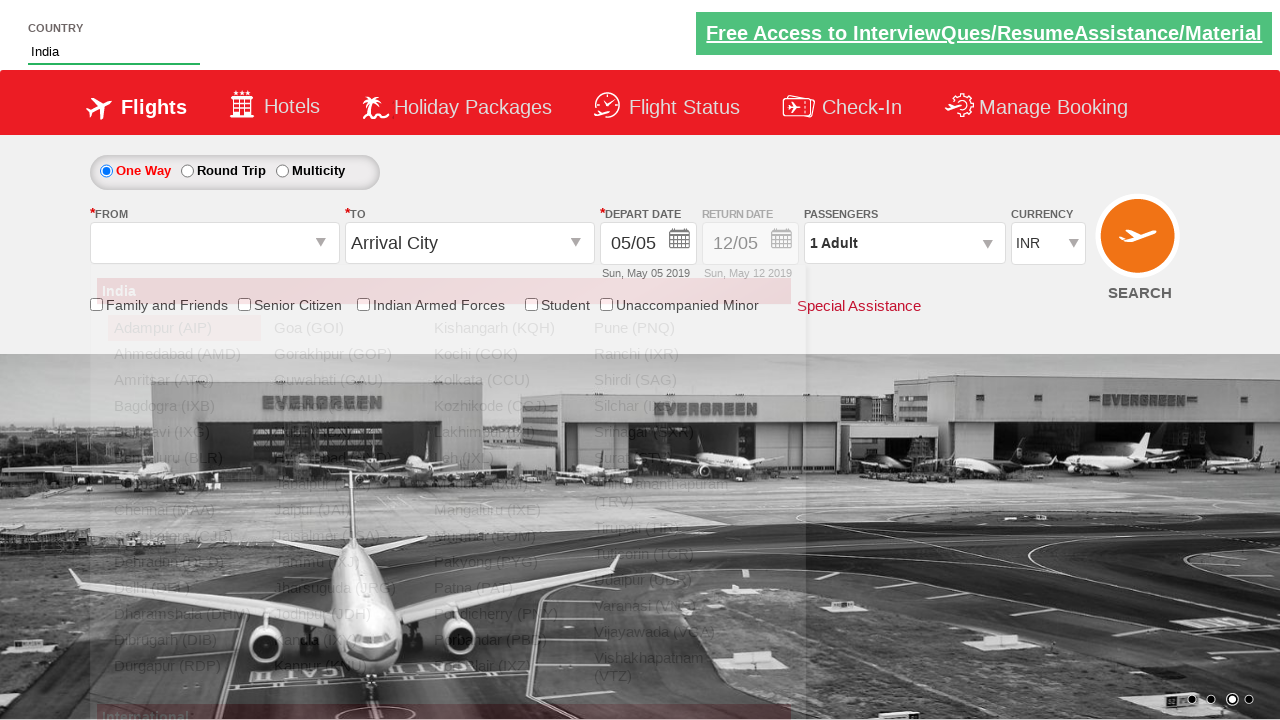

Waited 1 second for origin station dropdown to expand
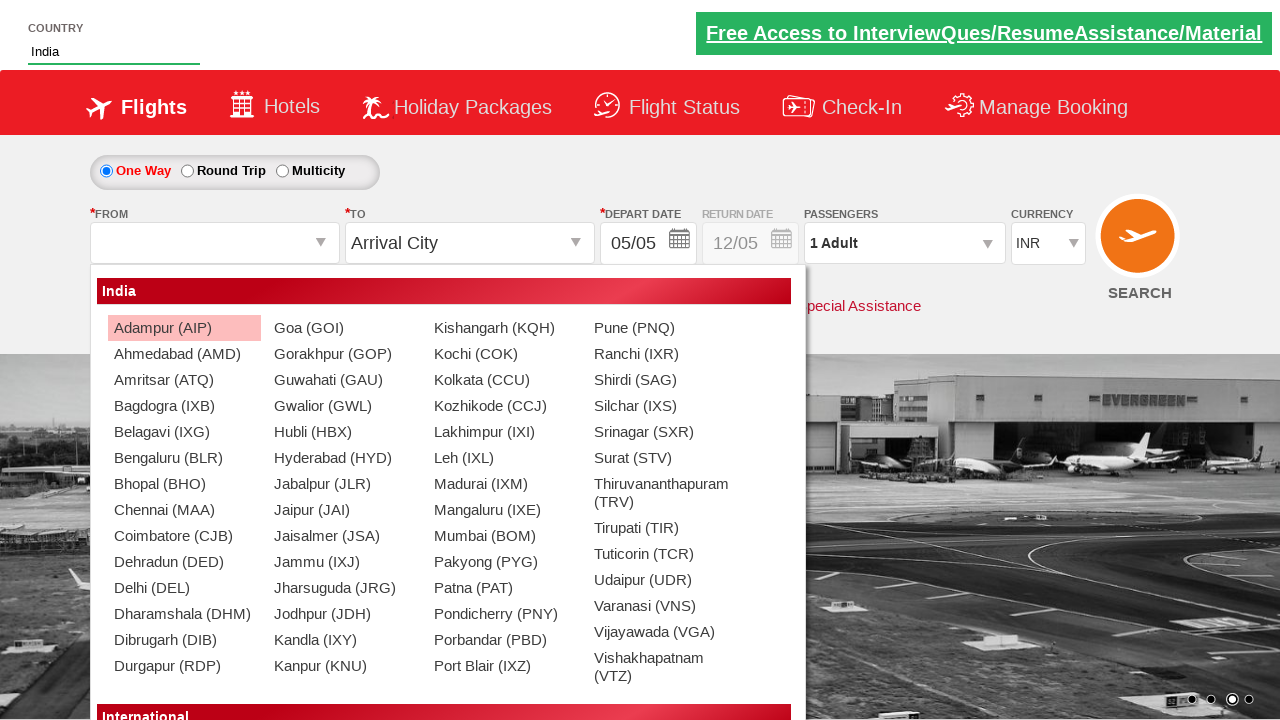

Selected Bangalore (BLR) as origin station at (184, 458) on xpath=//a[@value = 'BLR']
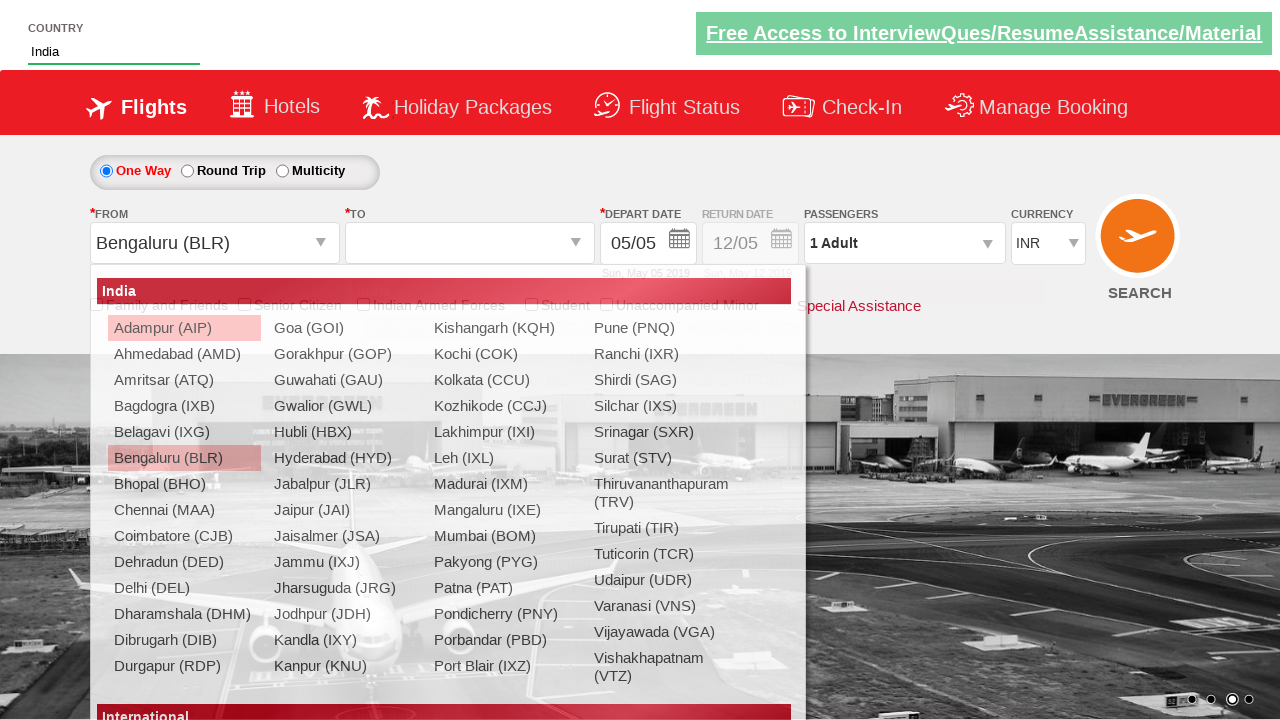

Waited 1 second for destination station dropdown to load
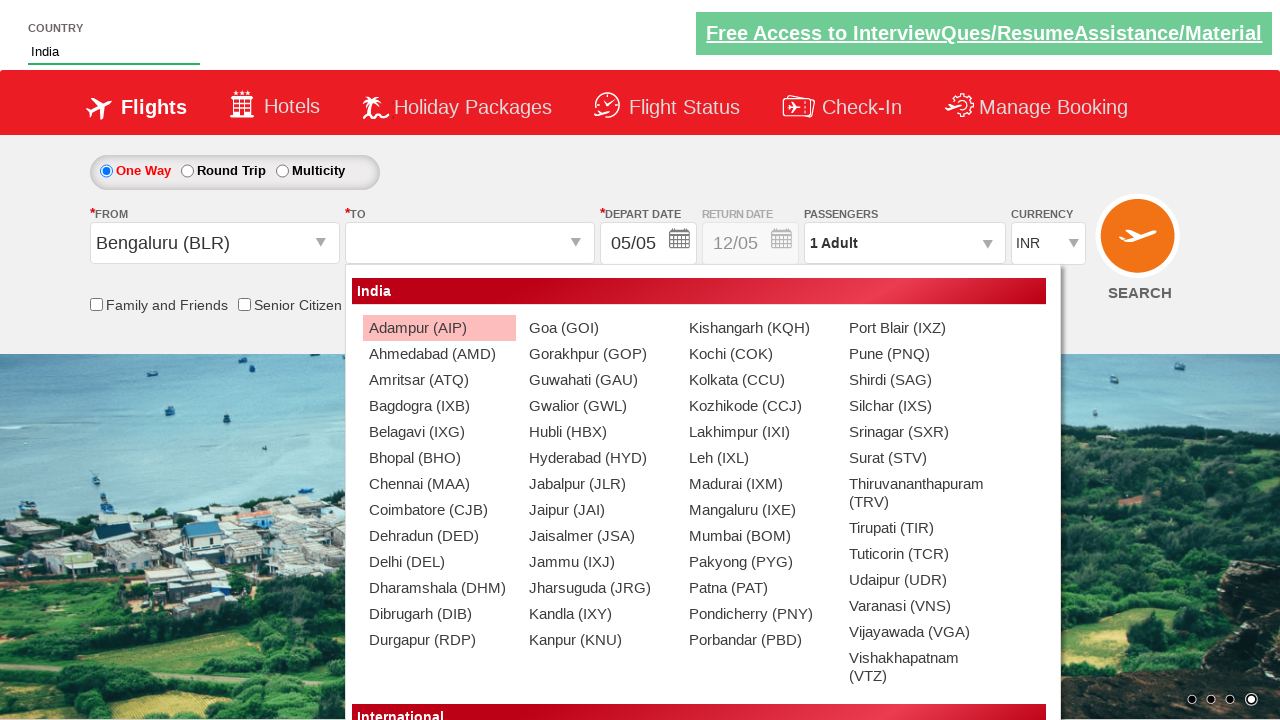

Selected Chennai (MAA) as destination station at (439, 484) on (//a[@value = 'MAA'])[2]
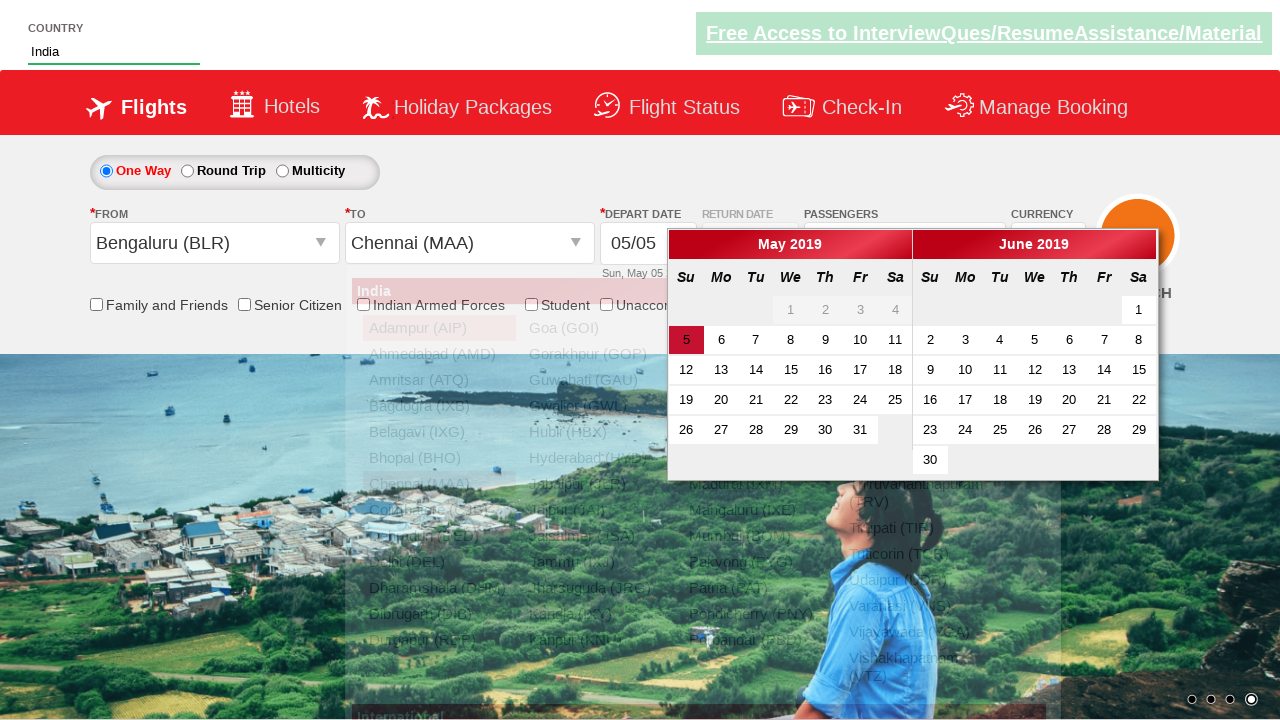

Checked senior citizen discount checkbox at (244, 304) on input[id*='SeniorCitizenDiscount']
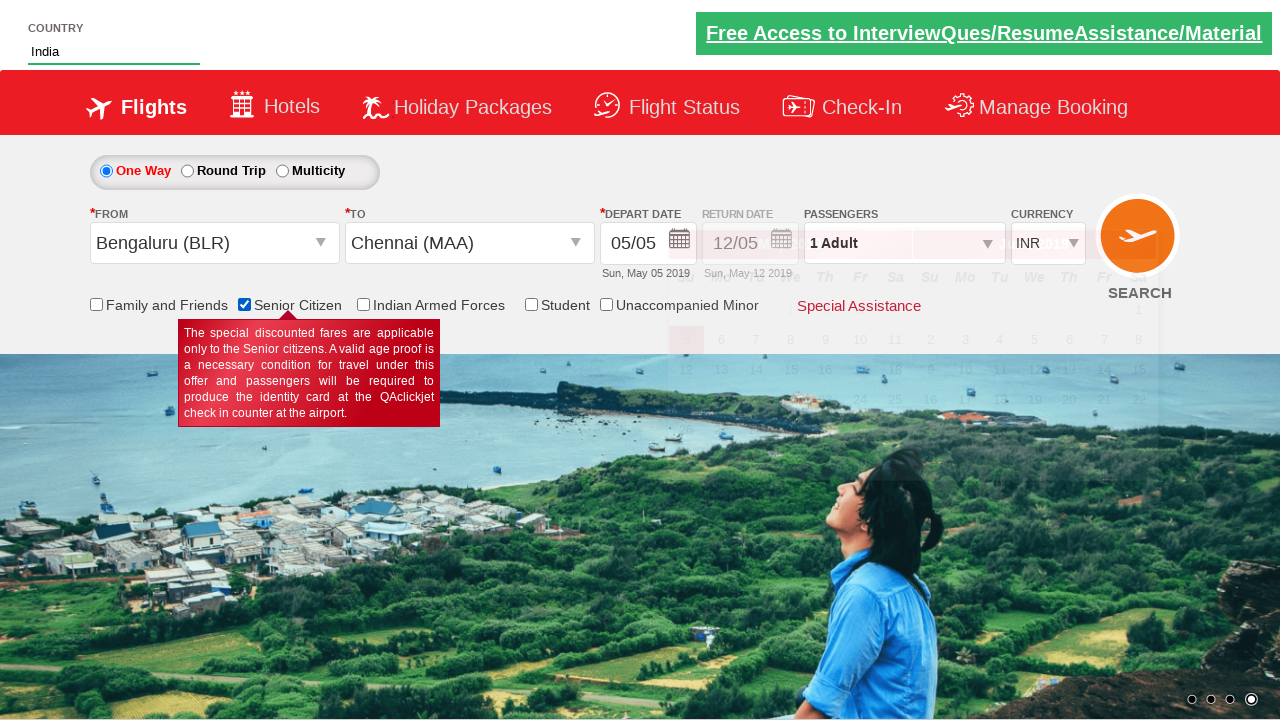

Clicked to open passenger information dropdown at (904, 243) on #divpaxinfo
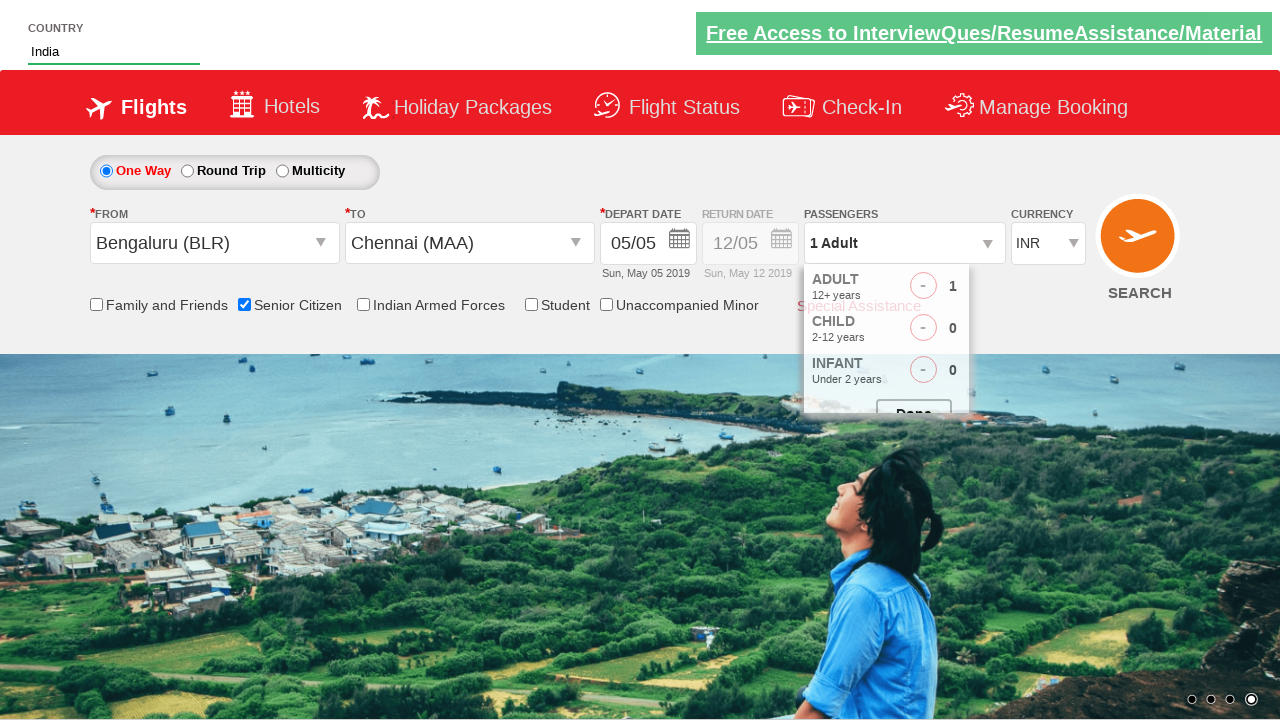

Waited 1 second for passenger dropdown to expand
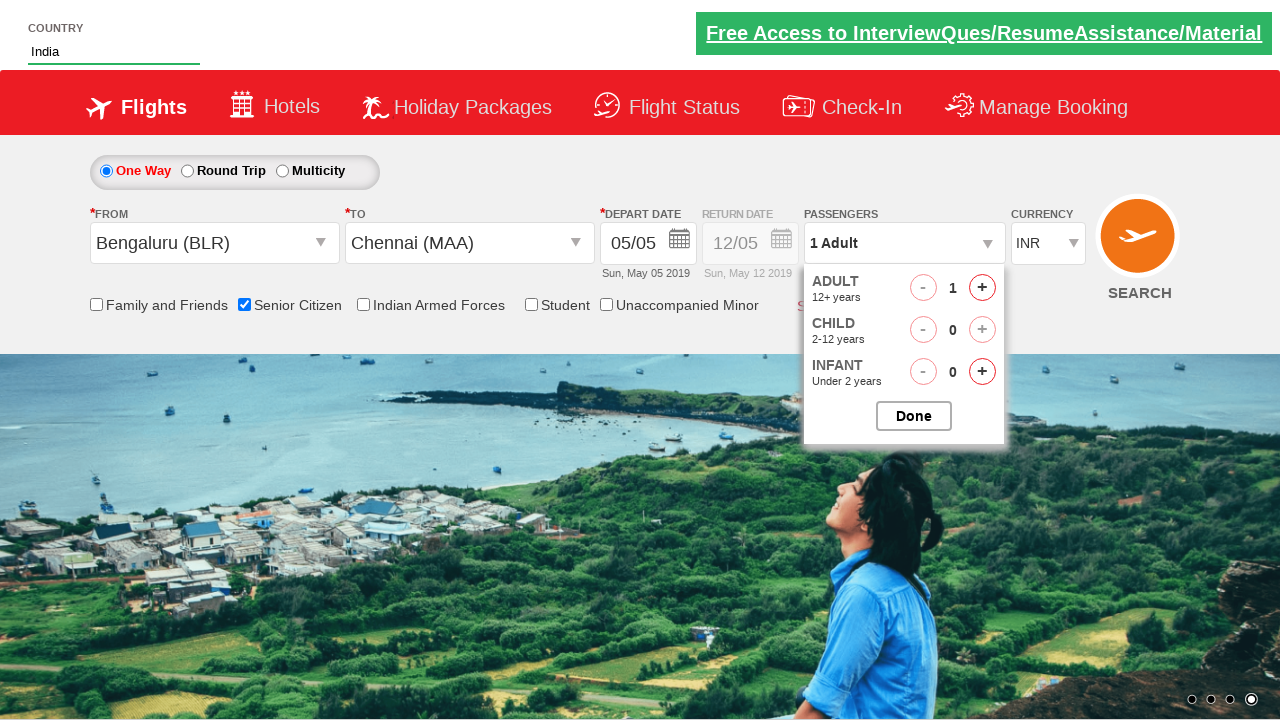

Incremented adult passenger count (iteration 1/5) at (982, 288) on #hrefIncAdt
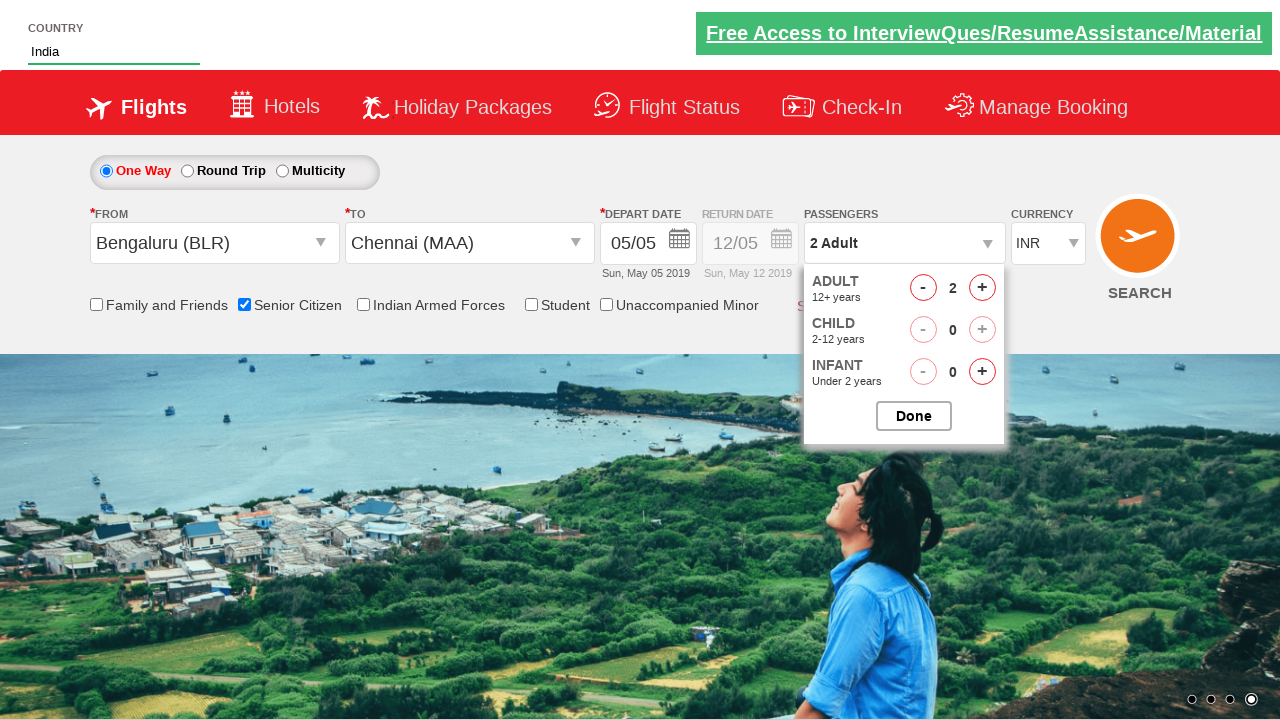

Incremented adult passenger count (iteration 2/5) at (982, 288) on #hrefIncAdt
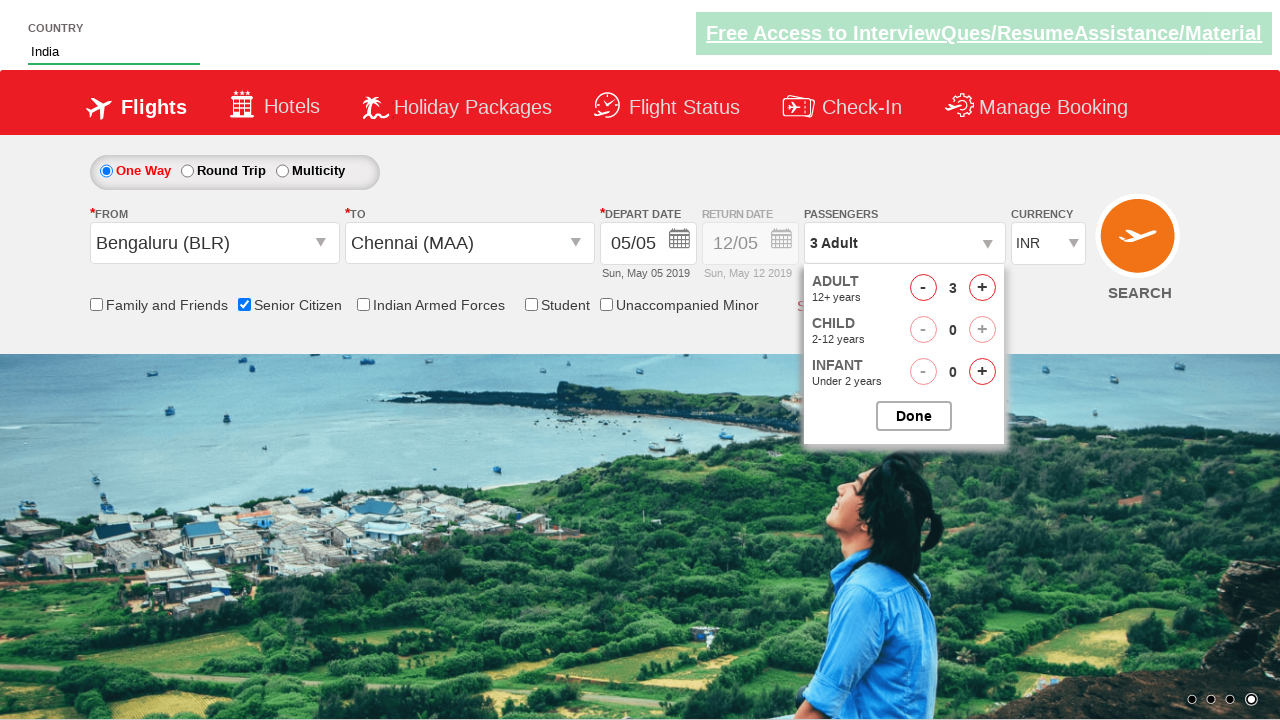

Incremented adult passenger count (iteration 3/5) at (982, 288) on #hrefIncAdt
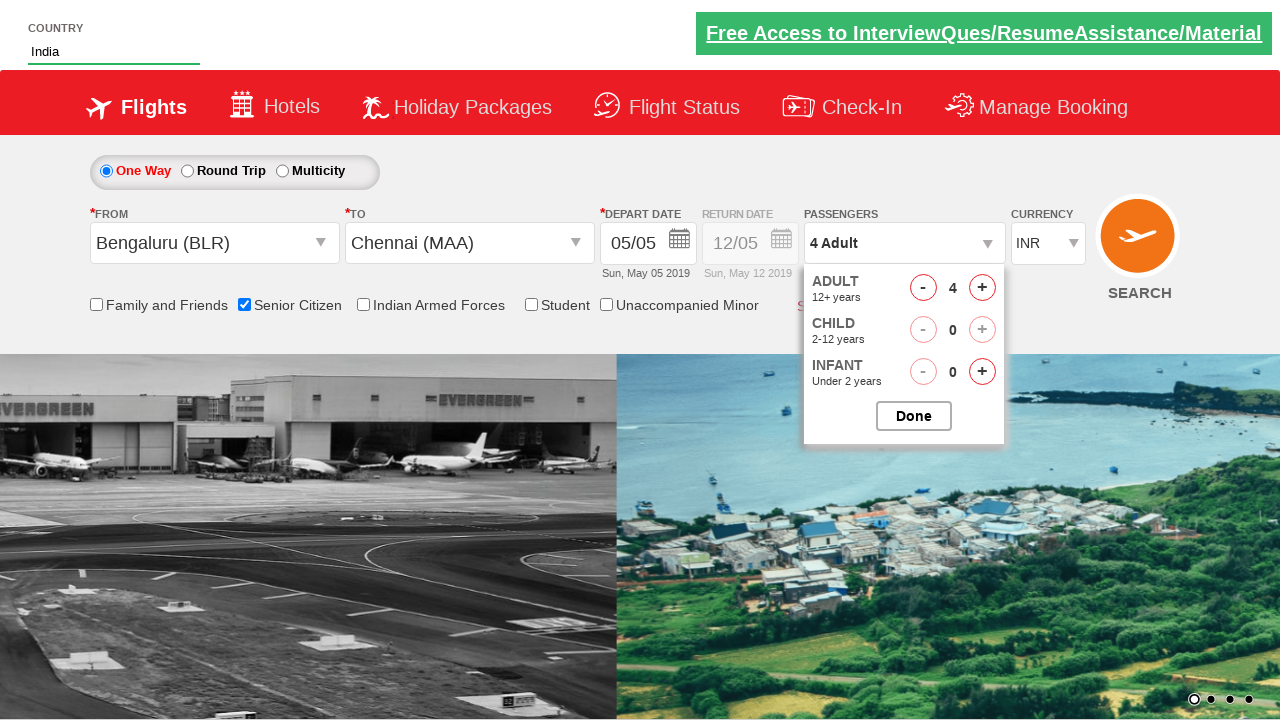

Incremented adult passenger count (iteration 4/5) at (982, 288) on #hrefIncAdt
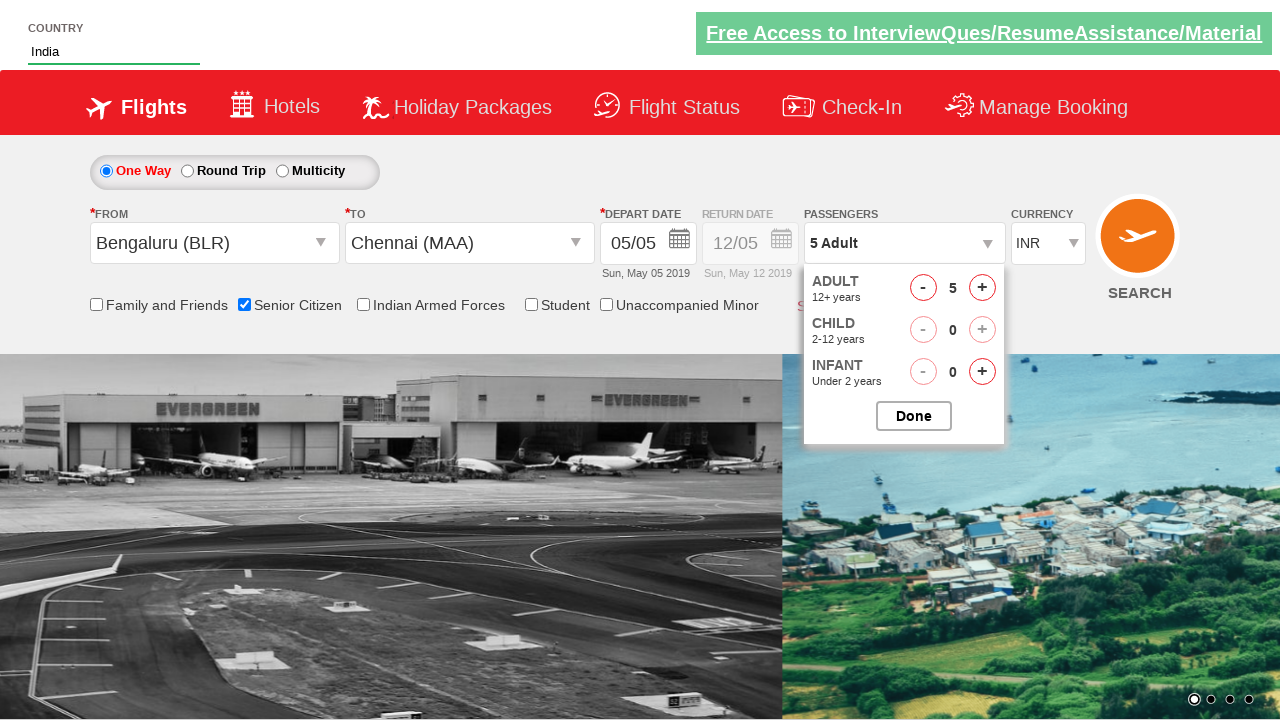

Incremented adult passenger count (iteration 5/5) at (982, 288) on #hrefIncAdt
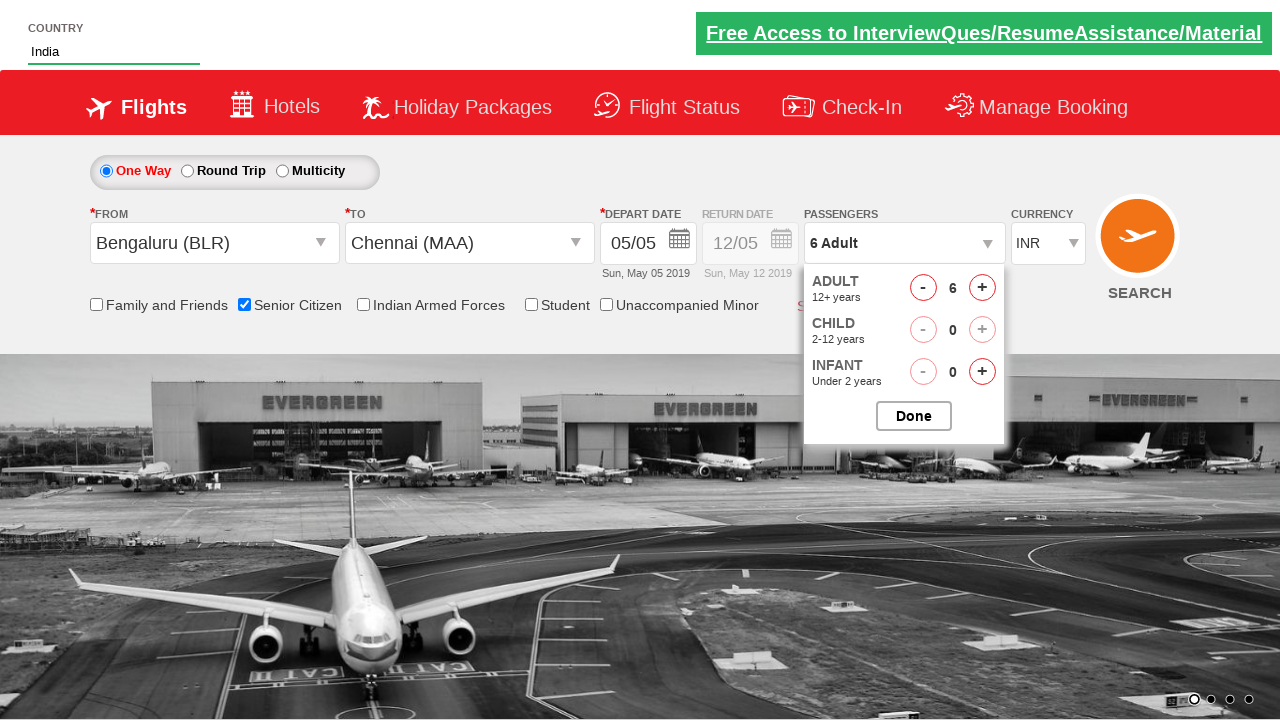

Closed passenger selection dropdown at (914, 416) on #btnclosepaxoption
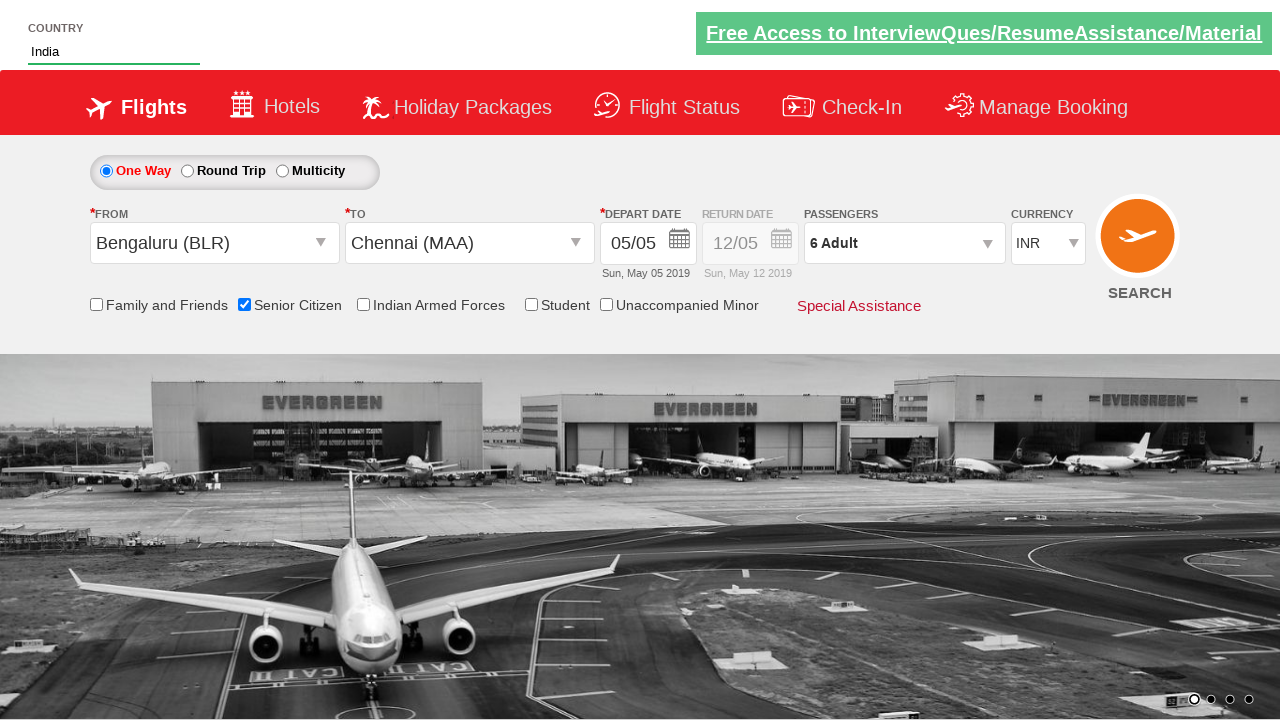

Located currency dropdown element
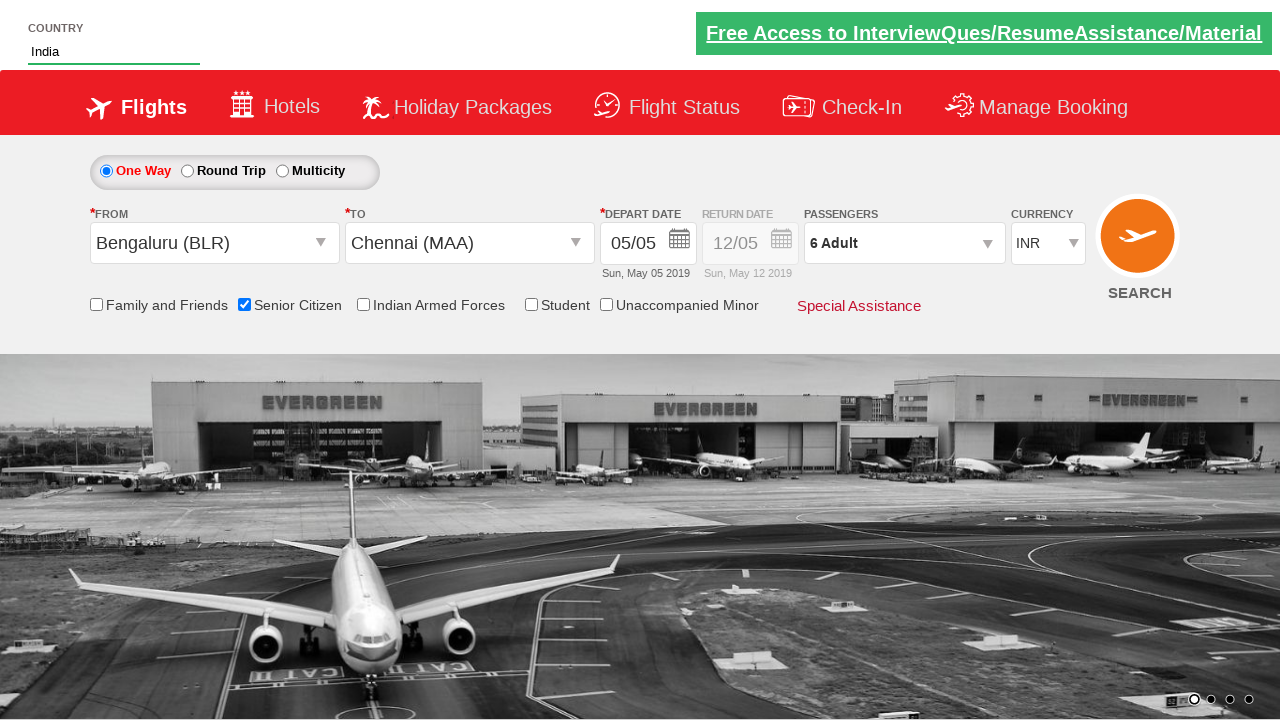

Selected currency option at index 3 from dropdown on #ctl00_mainContent_DropDownListCurrency
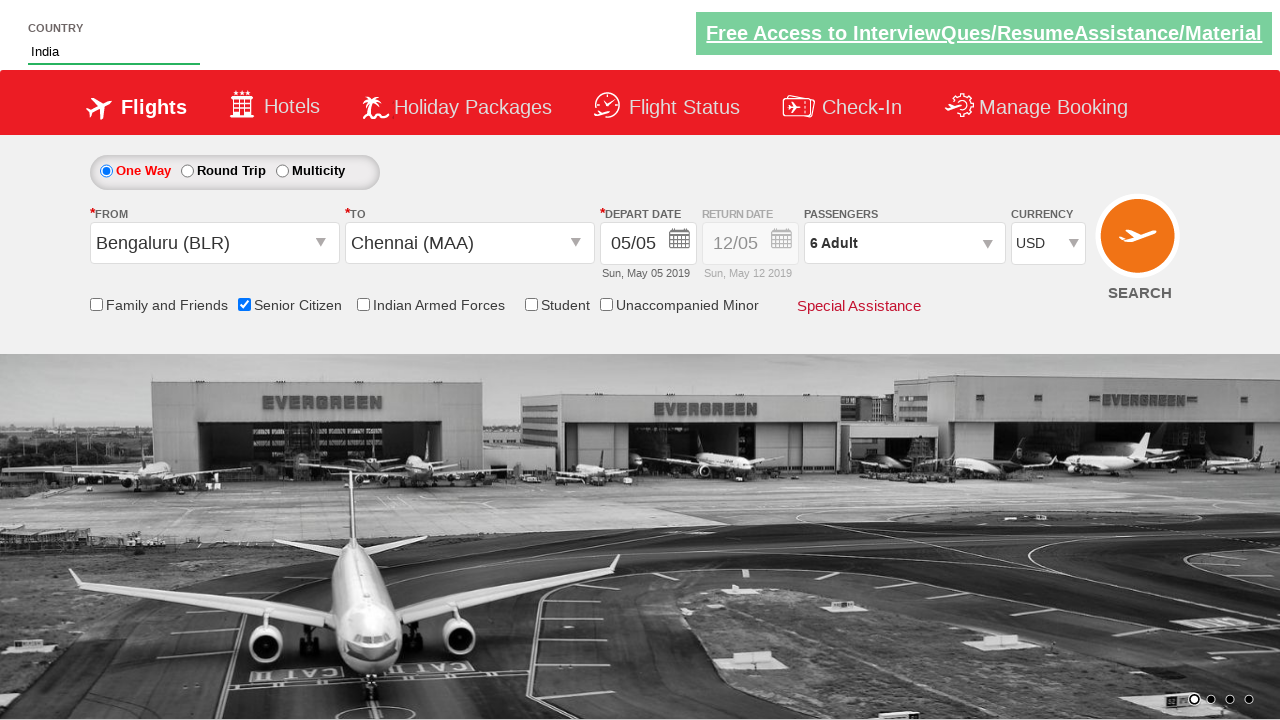

Selected round trip option at (187, 171) on #ctl00_mainContent_rbtnl_Trip_1
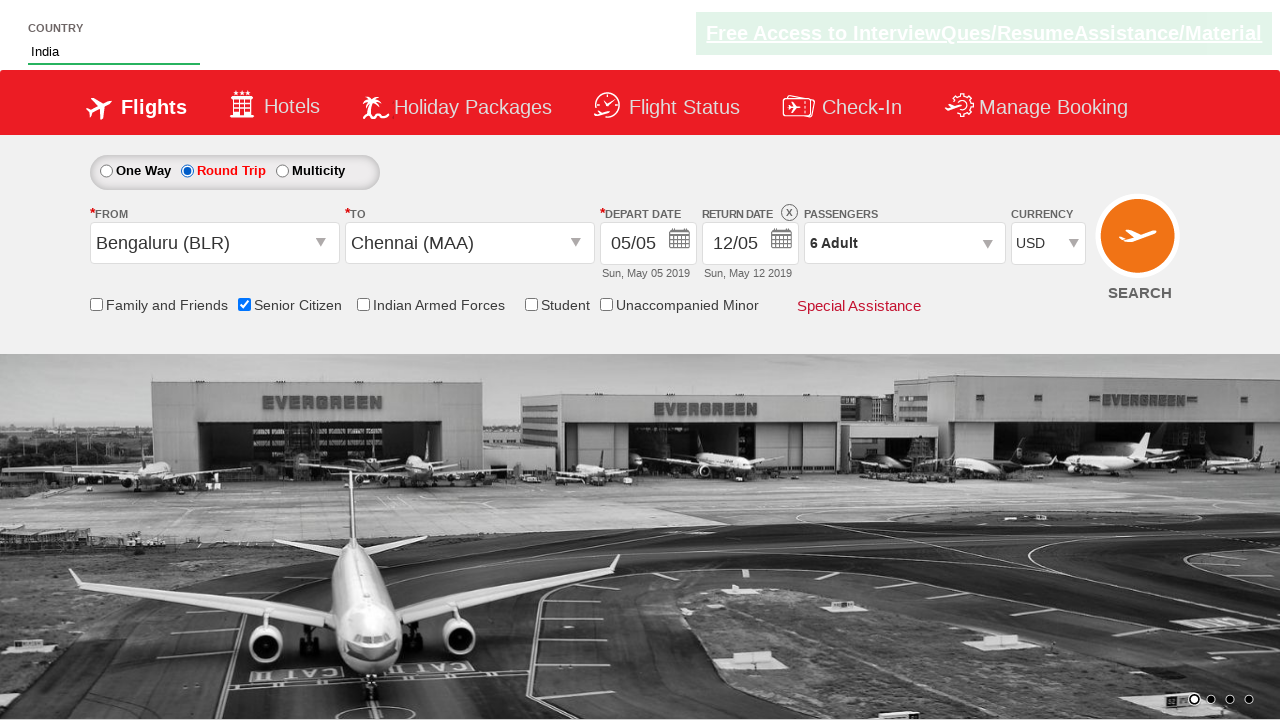

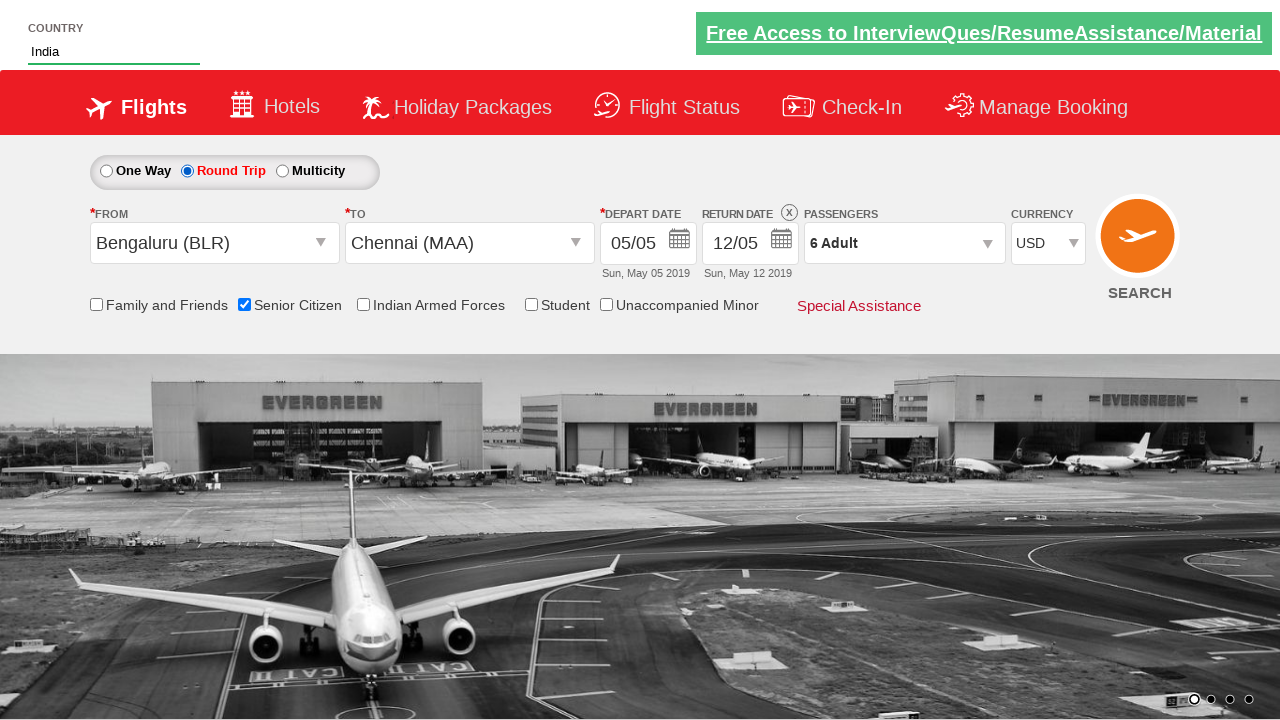